Tests multi-select dropdown functionality by selecting multiple options using different methods (visible text, index, value) and then deselecting one option

Starting URL: https://v1.training-support.net/selenium/selects

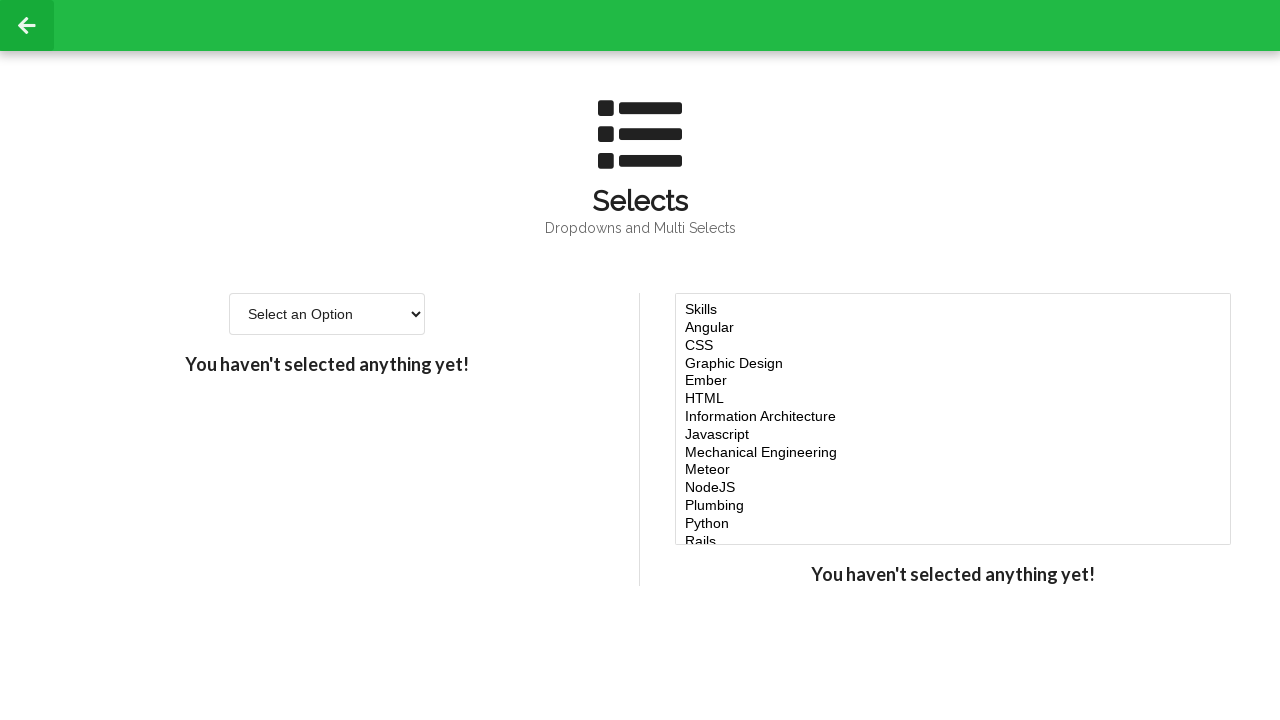

Located the multi-select dropdown element
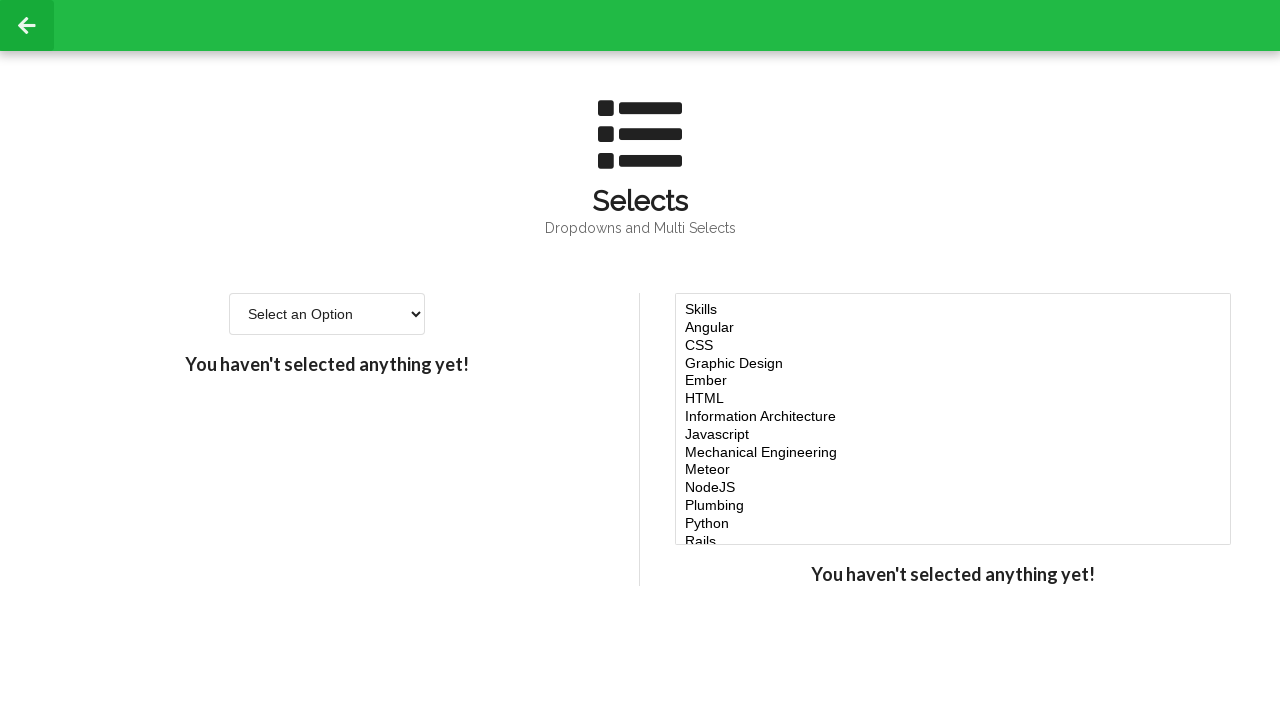

Selected 'Javascript' option using visible text on #multi-select
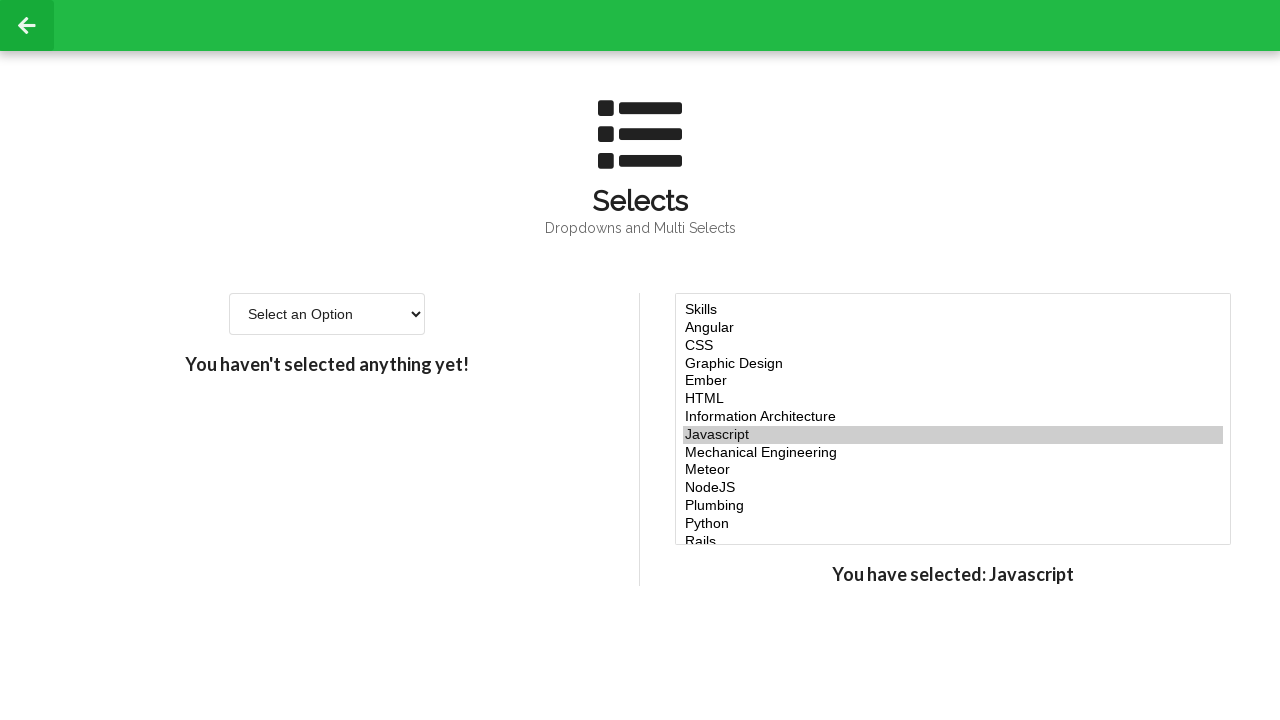

Selected option at index 4 on #multi-select
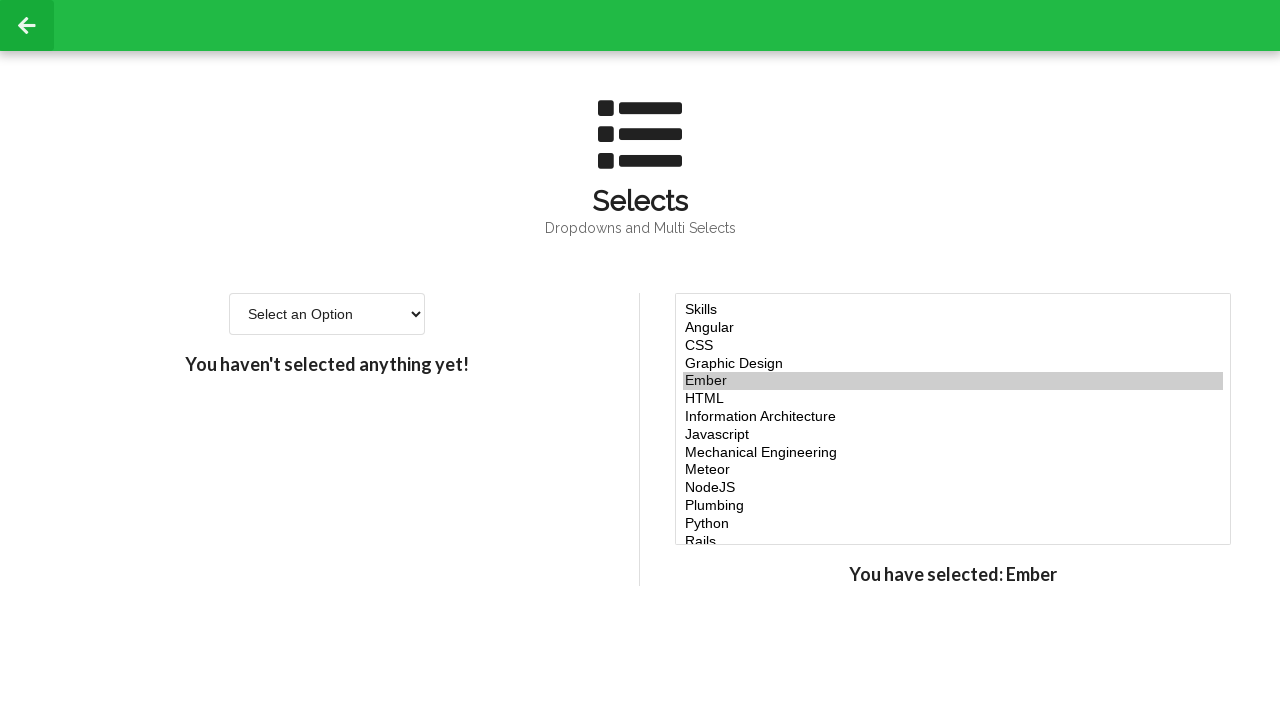

Selected option at index 5 on #multi-select
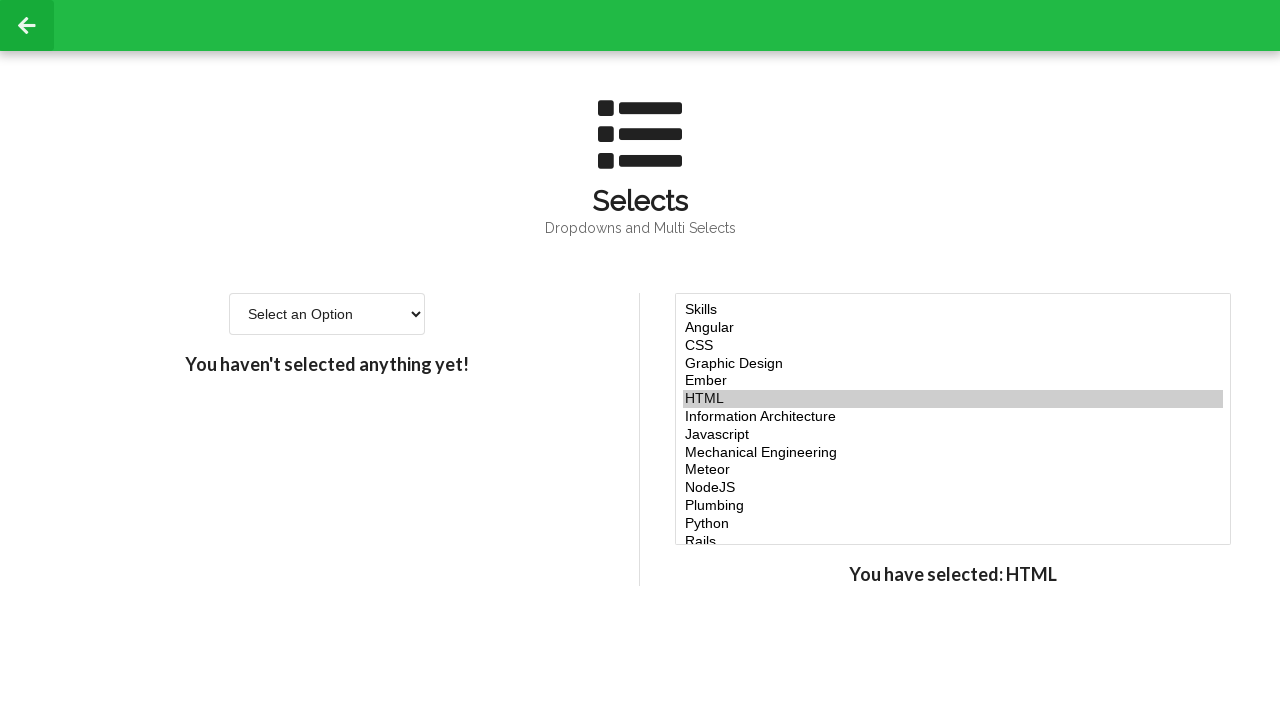

Selected option at index 6 on #multi-select
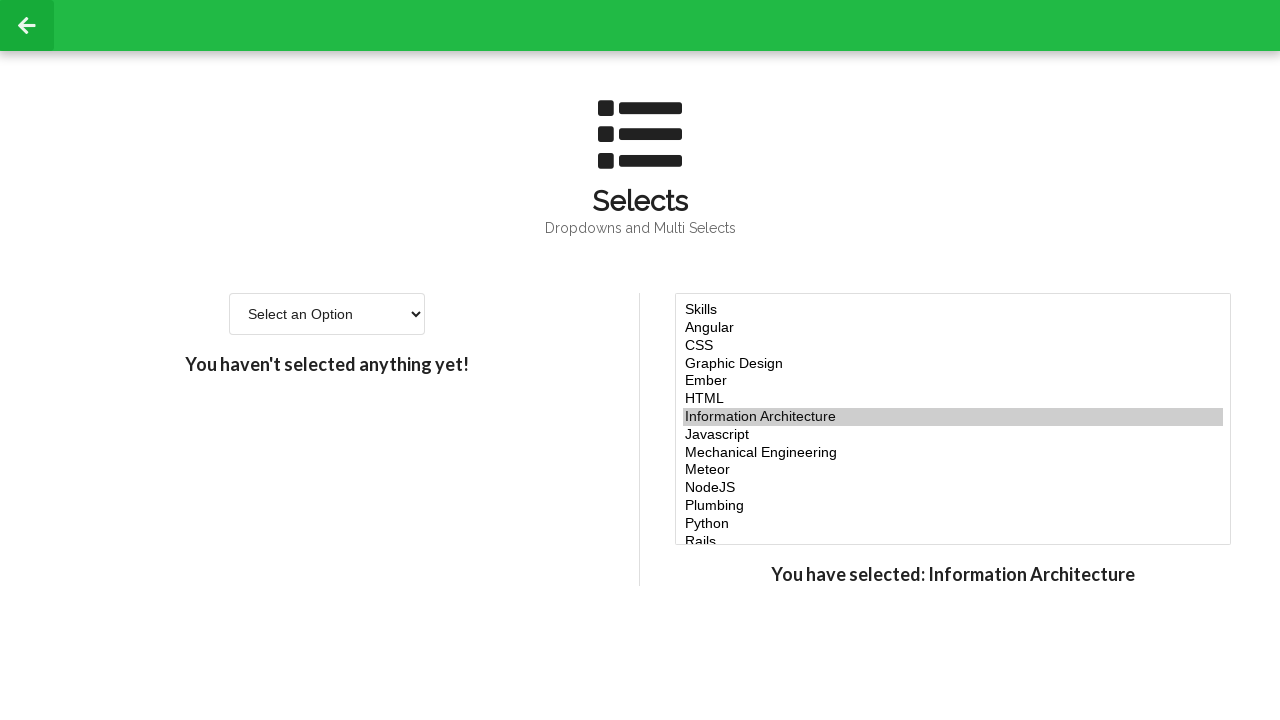

Selected 'NodeJS' option using value attribute 'node' on #multi-select
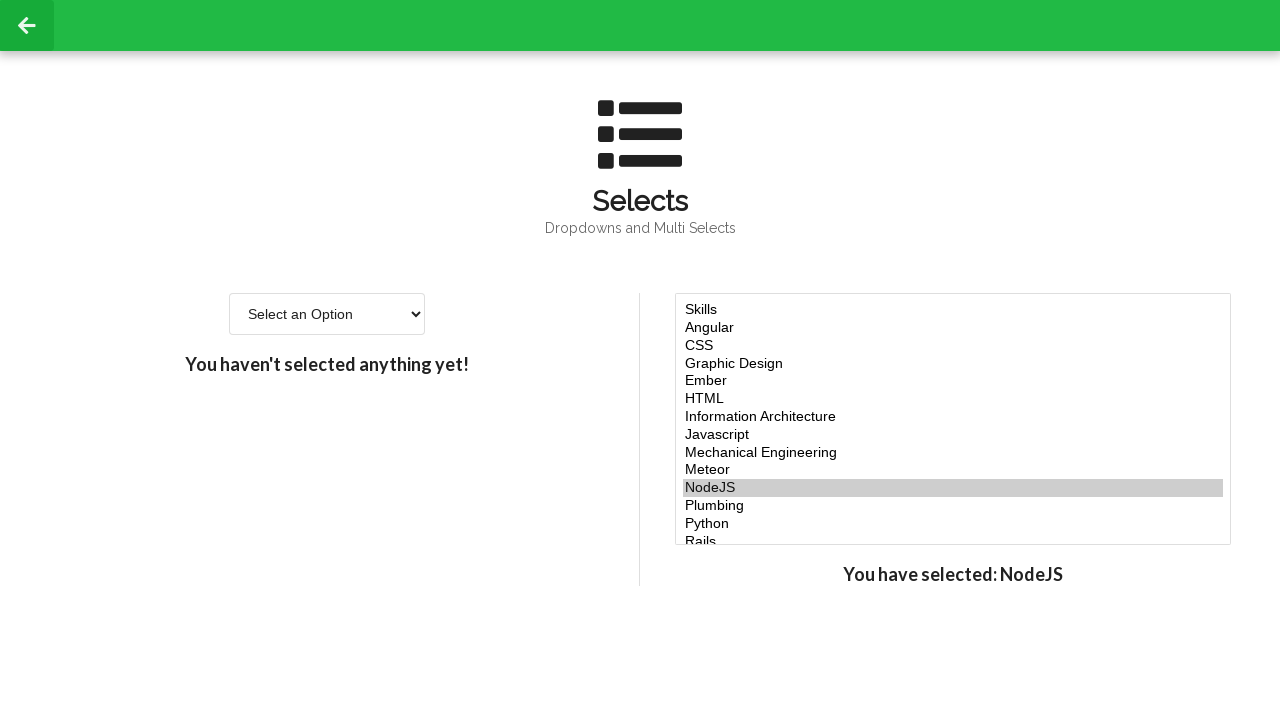

Retrieved all options from the multi-select dropdown
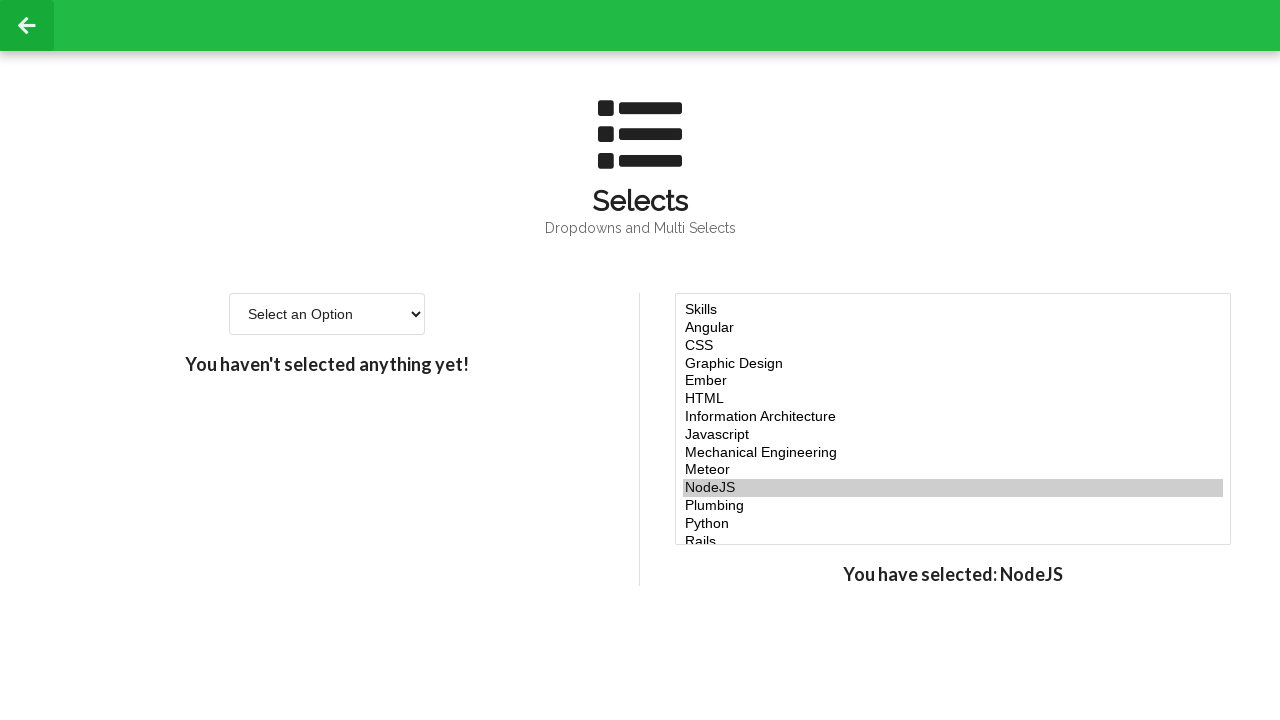

Built list of values to keep selected (excluding index 5)
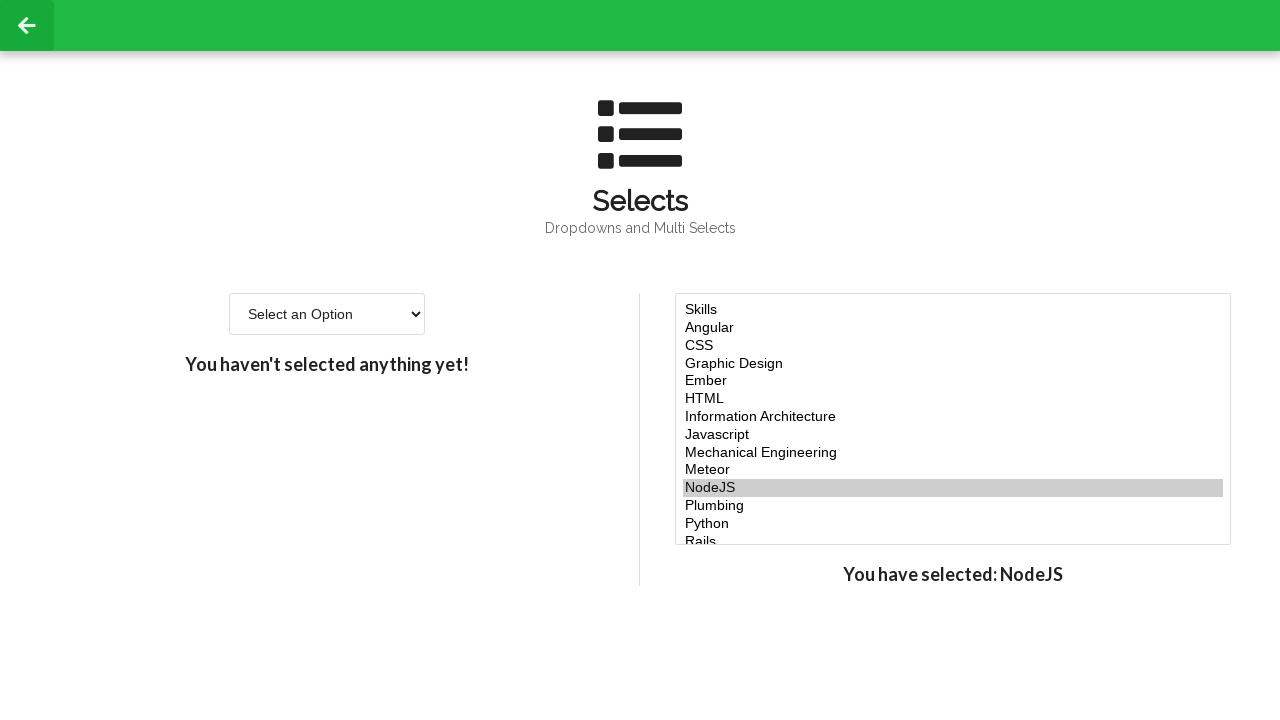

Deselected index 5 option by re-selecting remaining options on #multi-select
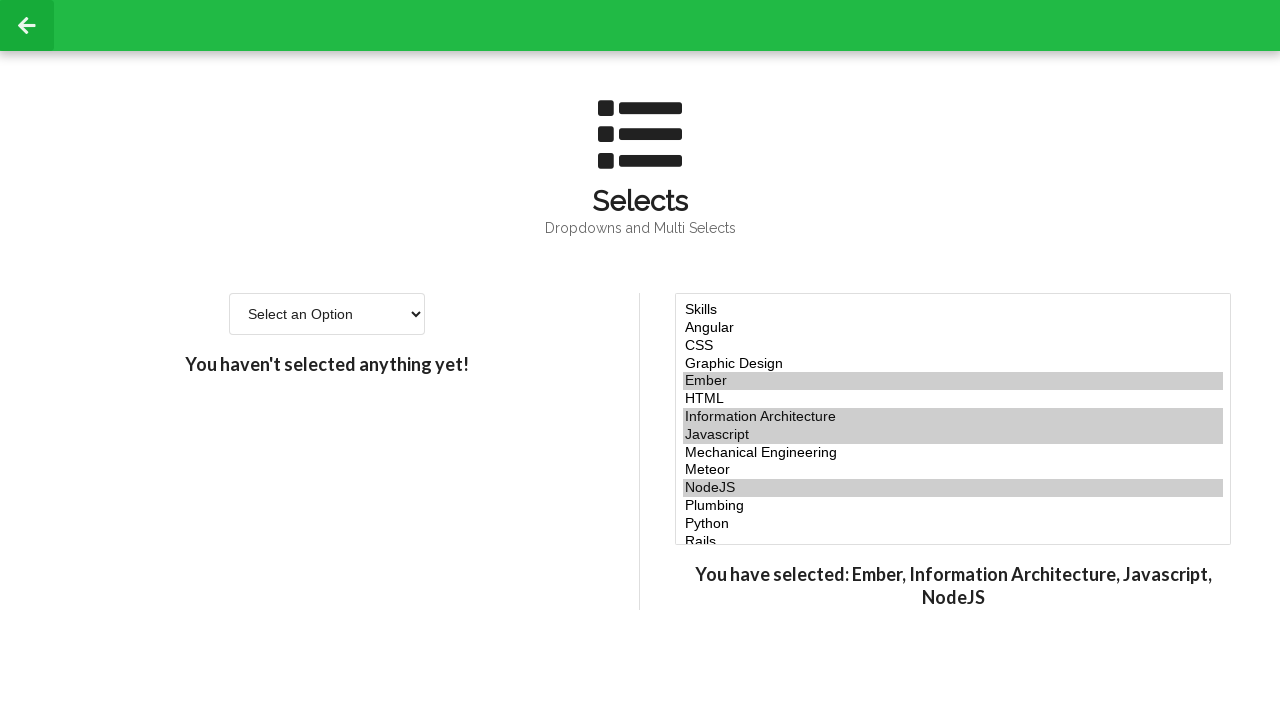

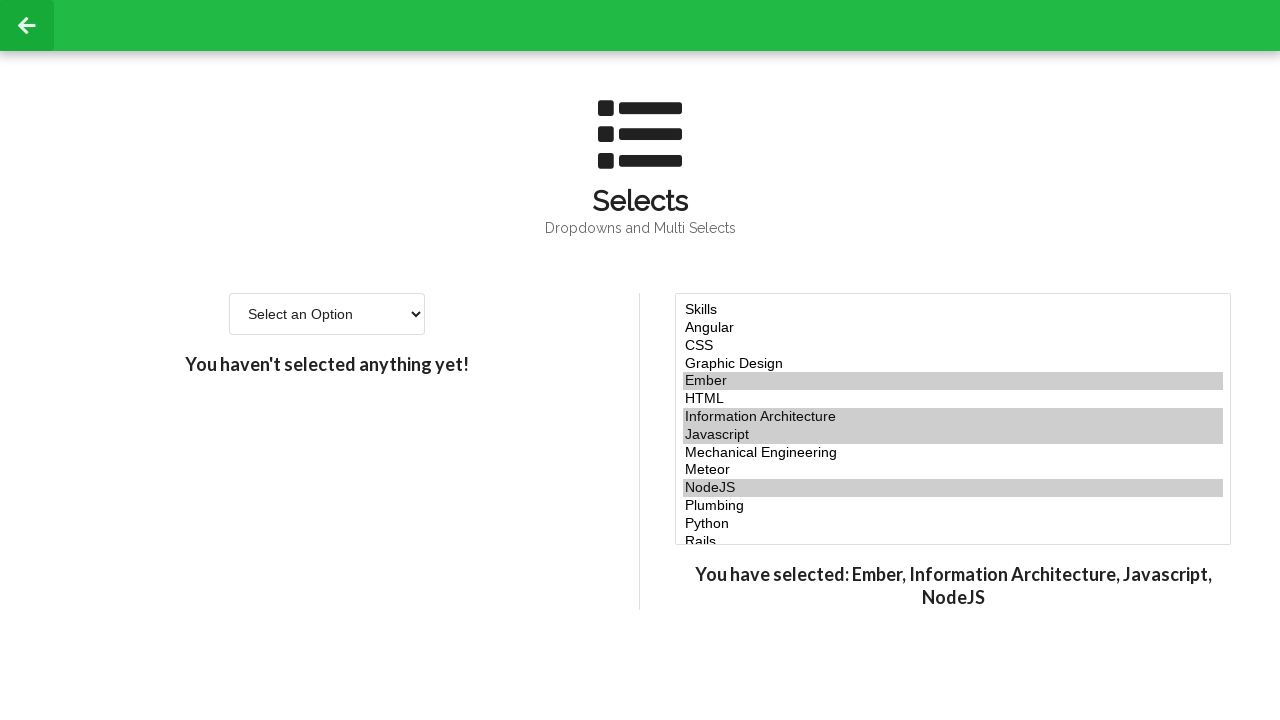